Navigates to a shopping page and adds a product to the cart multiple times by clicking the add to cart button

Starting URL: https://jupiter.cloud.planittesting.com/#/shop

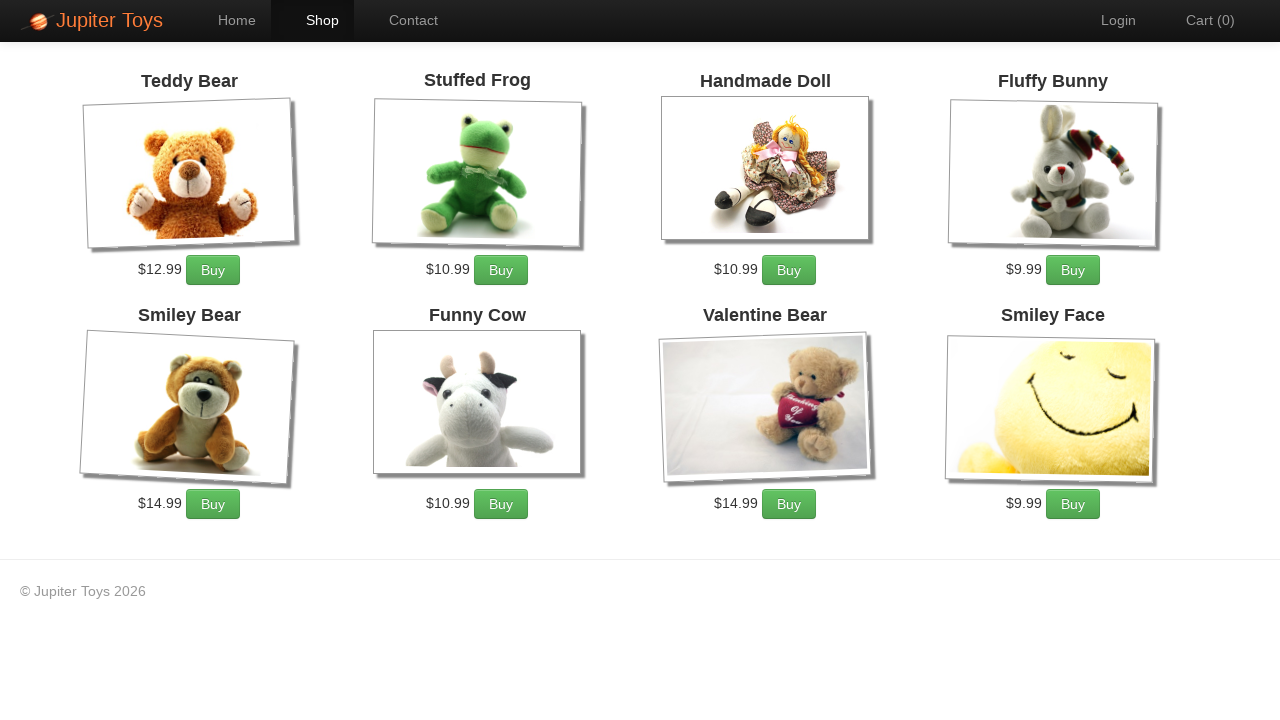

Waited for 'Add to Cart' button for Stuffed Frog to be available
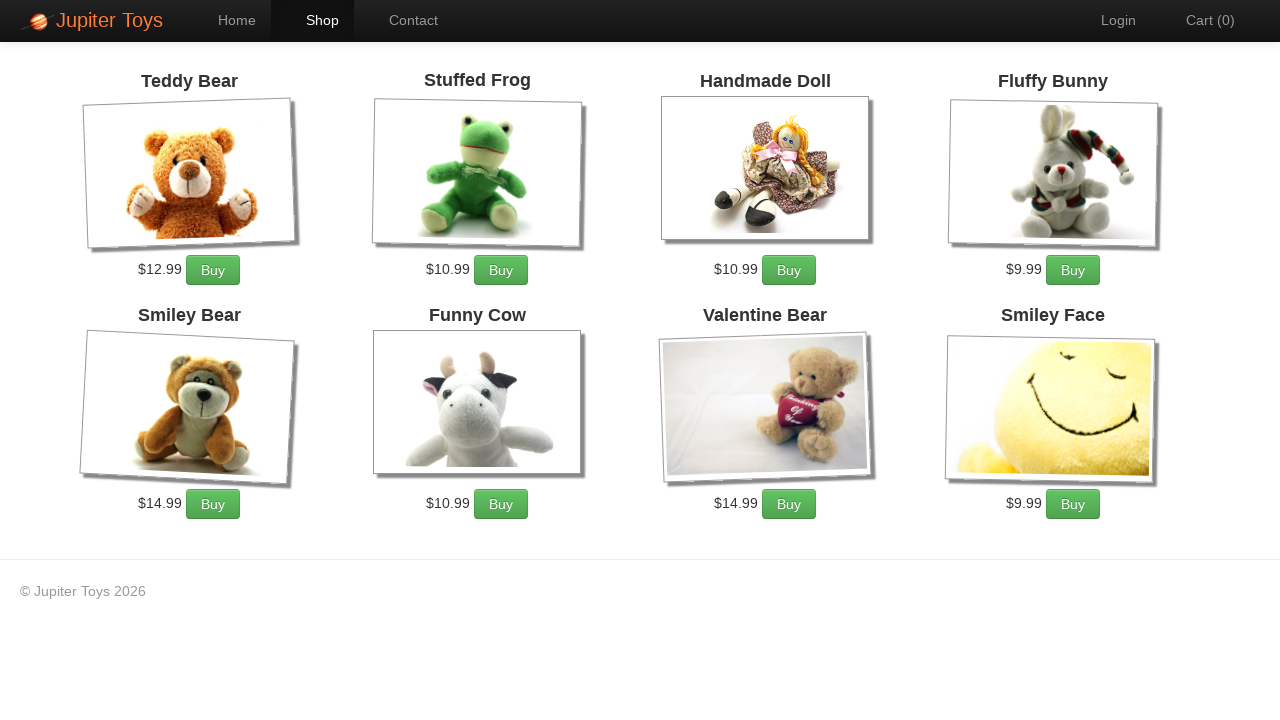

Located 'Add to Cart' button for Stuffed Frog
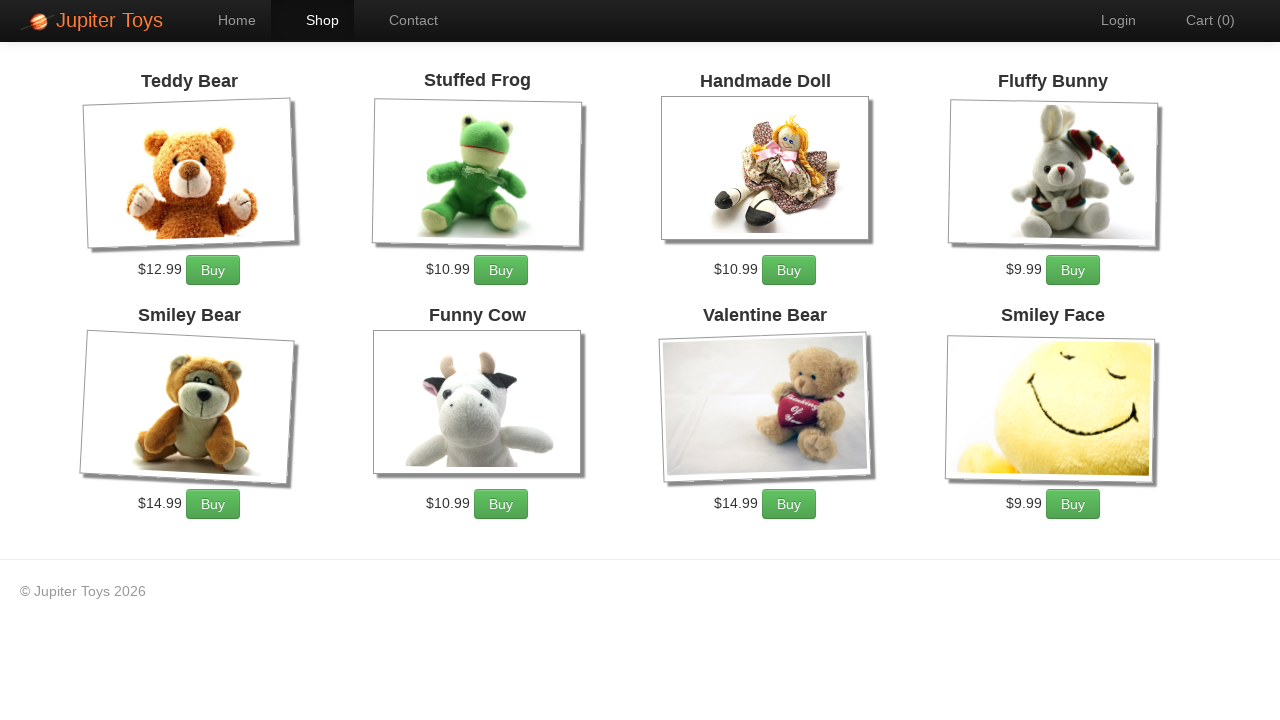

Scrolled 'Add to Cart' button for Stuffed Frog into view
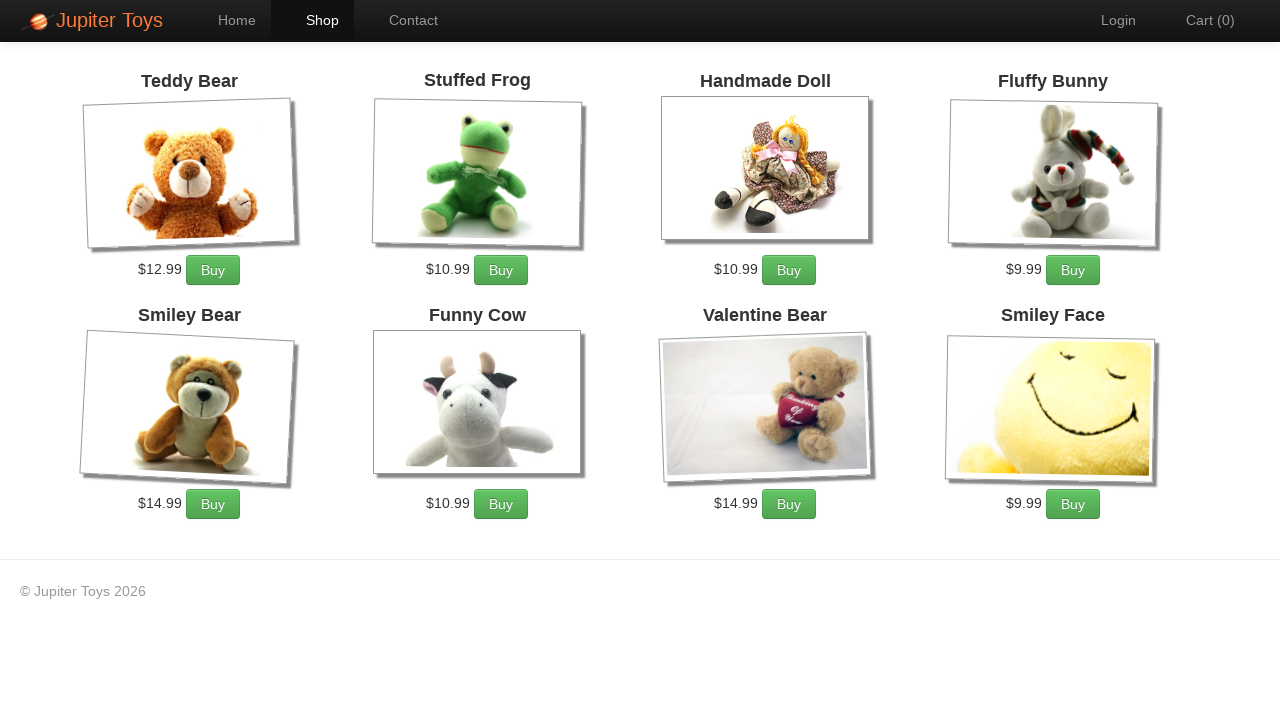

Clicked 'Add to Cart' button for Stuffed Frog (click 1 of 2) at (501, 270) on xpath=//h4[text()='Stuffed Frog']/following-sibling::p//a[contains(@class,'btn-s
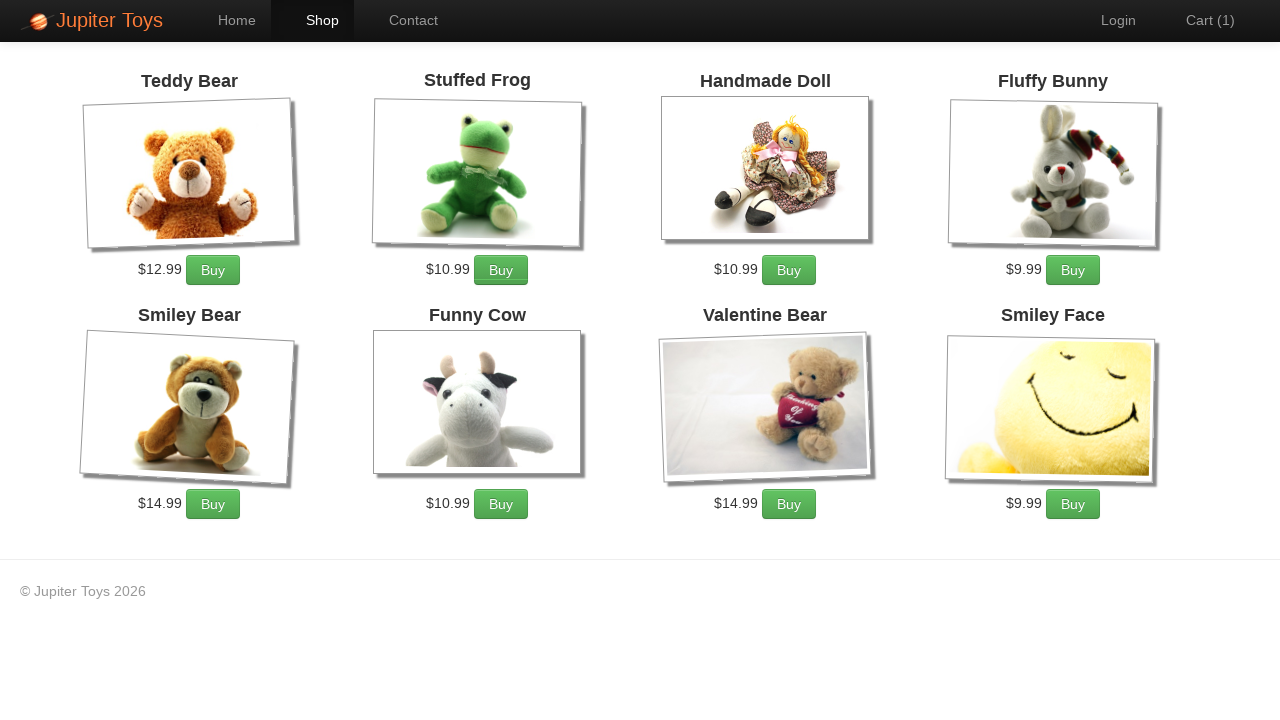

Waited for 'Add to Cart' button for Stuffed Frog to be available
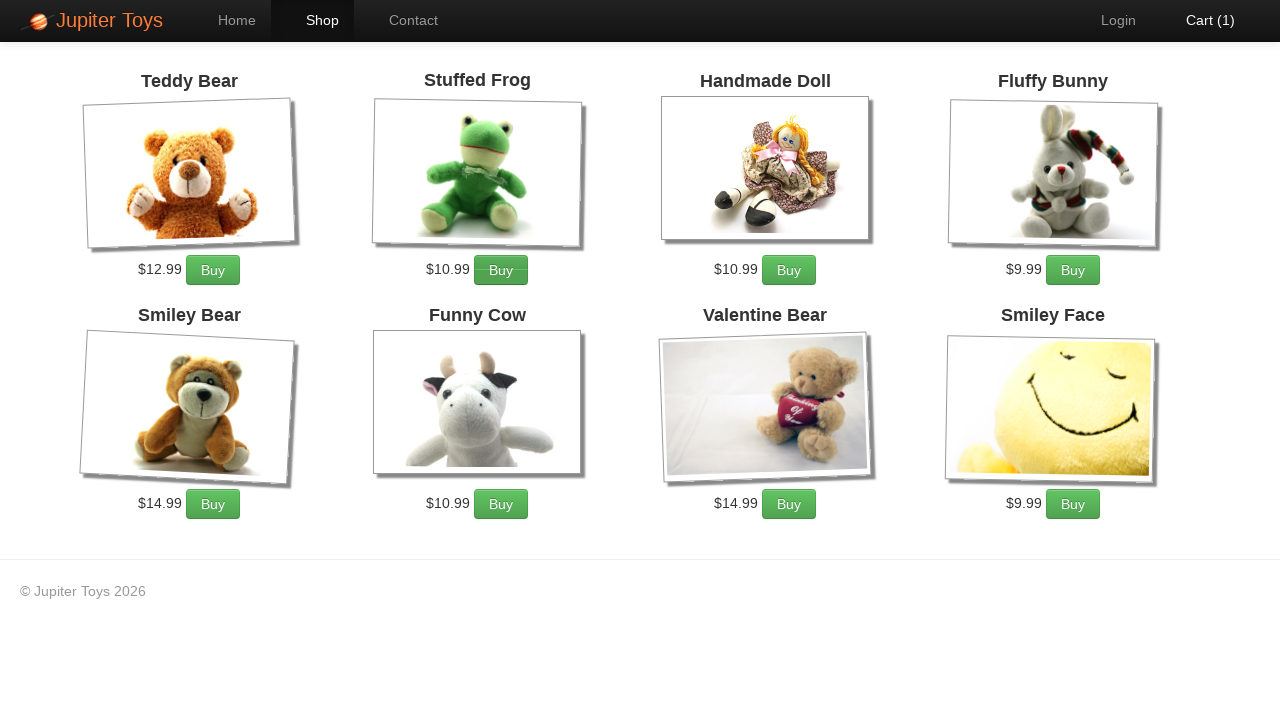

Located 'Add to Cart' button for Stuffed Frog
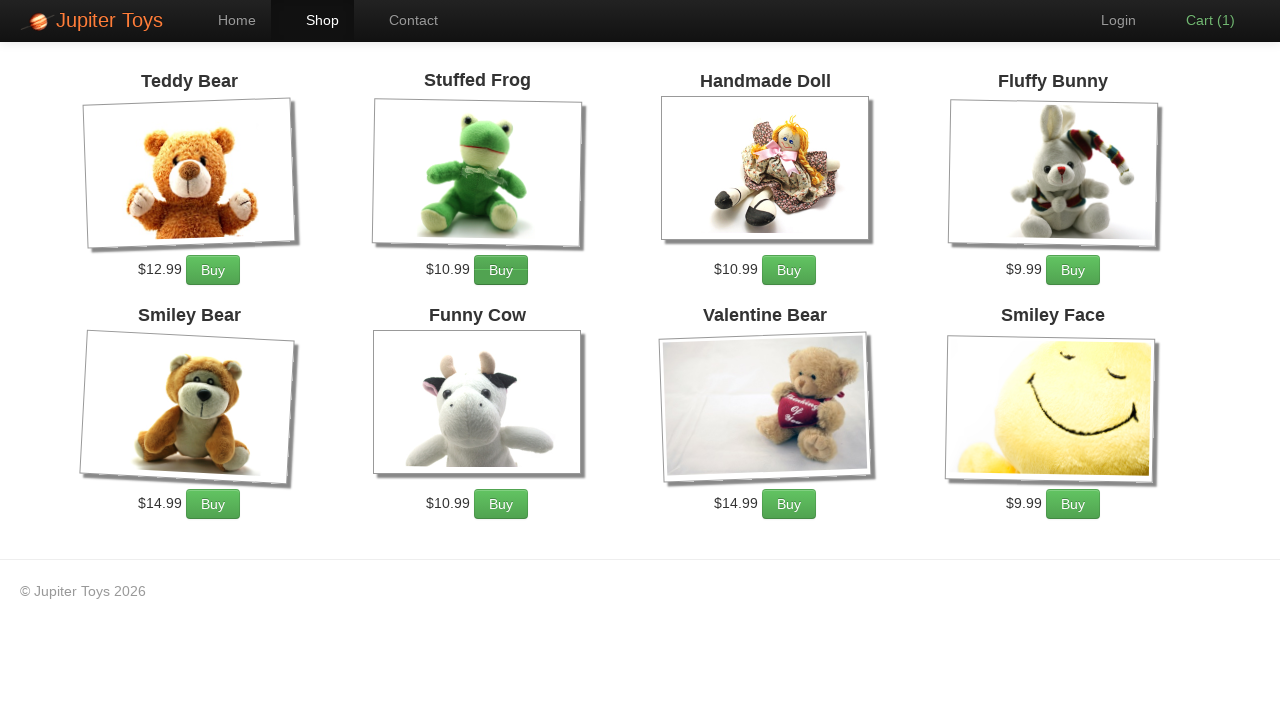

Scrolled 'Add to Cart' button for Stuffed Frog into view
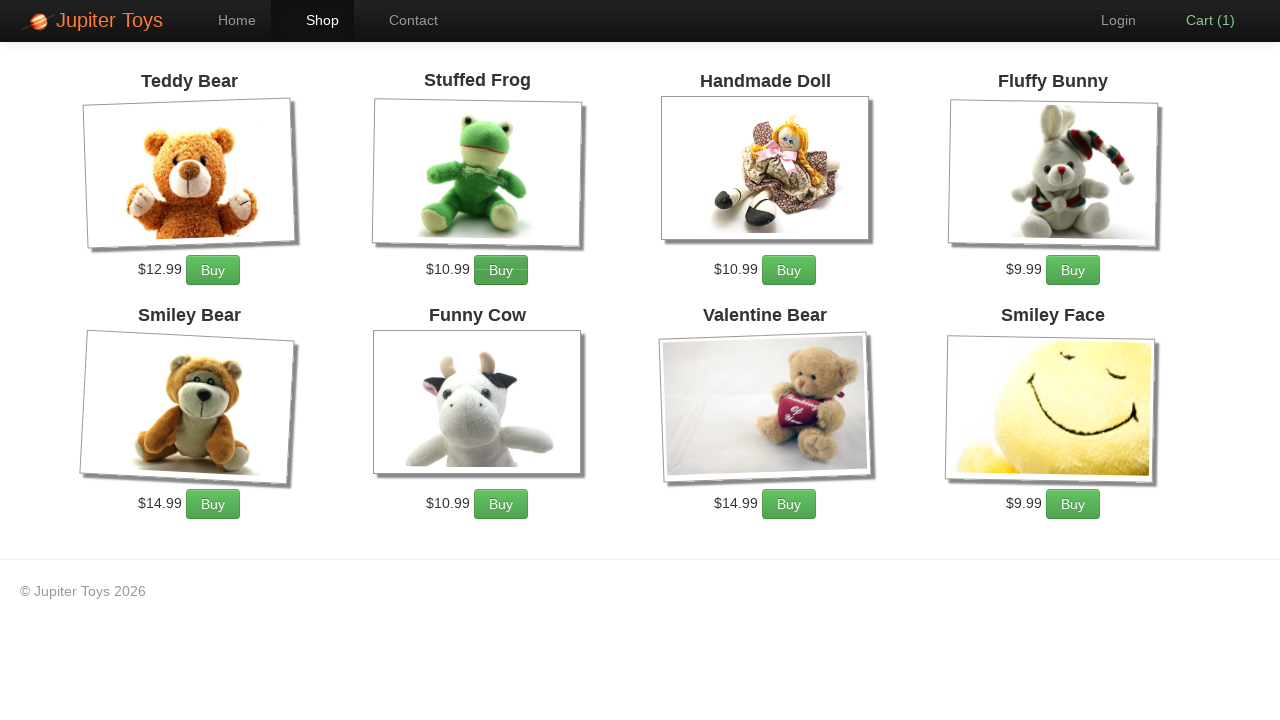

Clicked 'Add to Cart' button for Stuffed Frog (click 2 of 2) at (501, 270) on xpath=//h4[text()='Stuffed Frog']/following-sibling::p//a[contains(@class,'btn-s
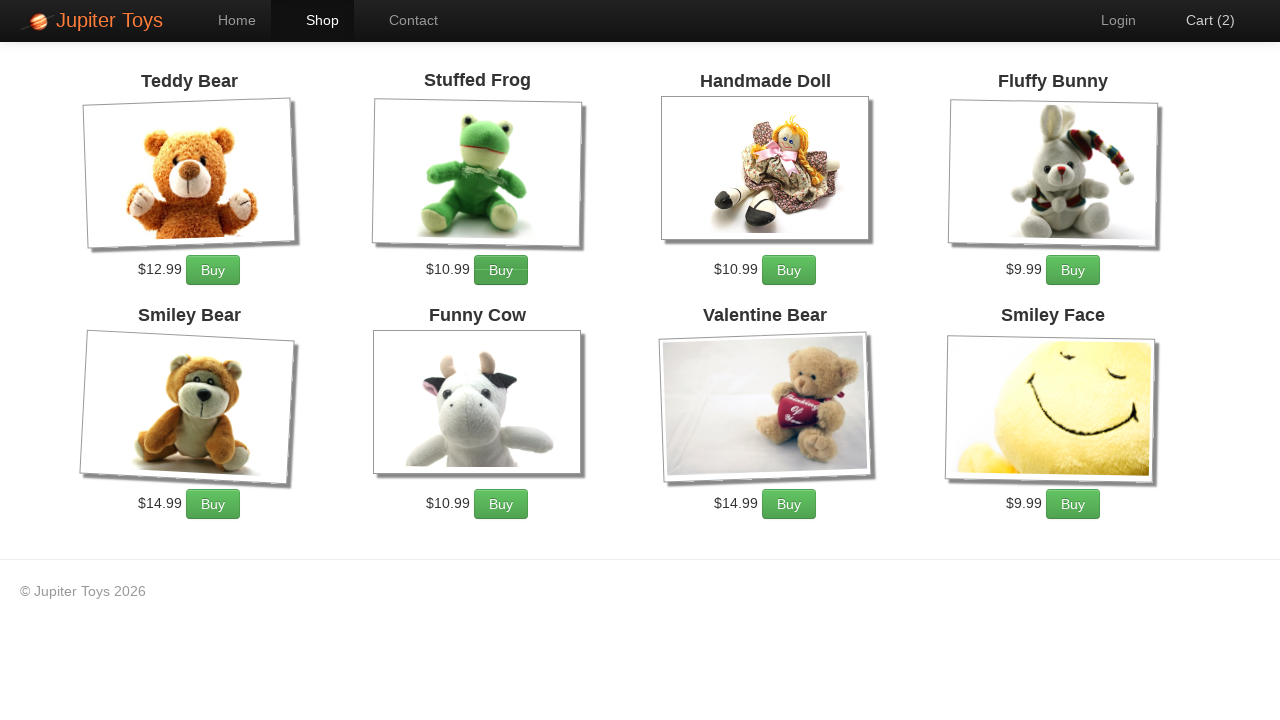

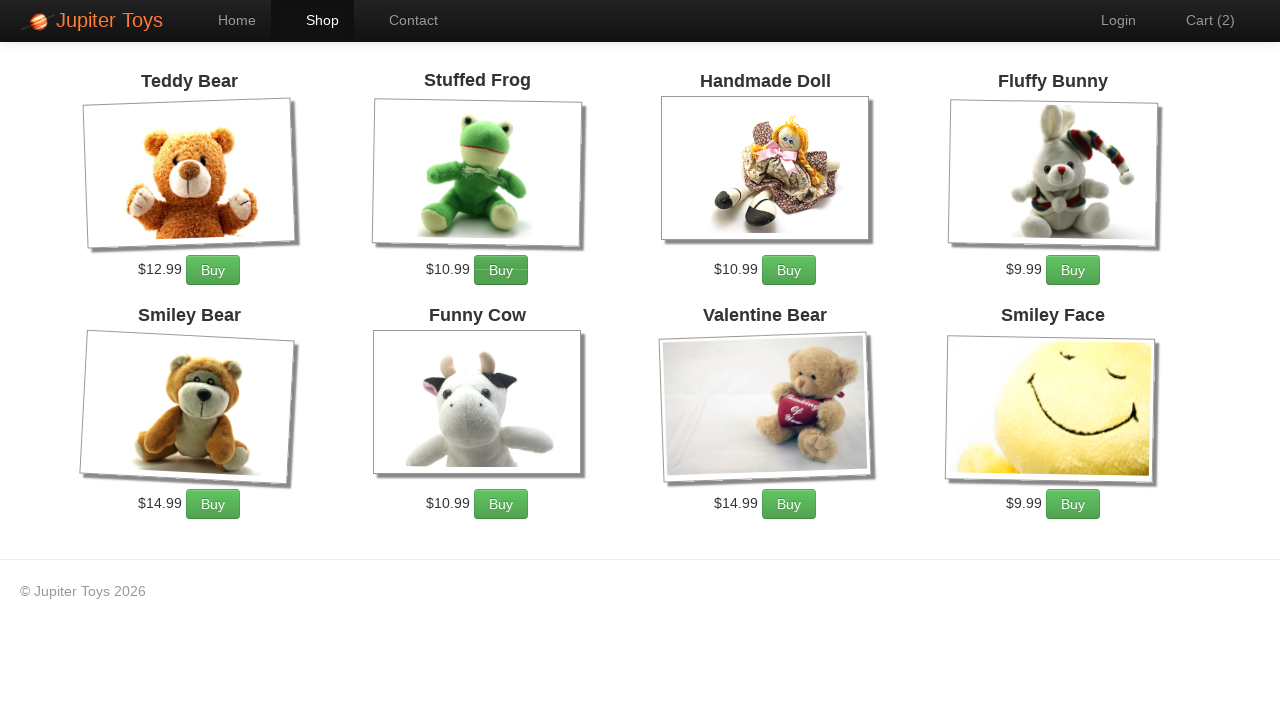